Tests the sorting functionality of a vegetable/fruit table by clicking the column header and verifying the data is sorted correctly

Starting URL: https://rahulshettyacademy.com/seleniumPractise/#/offers

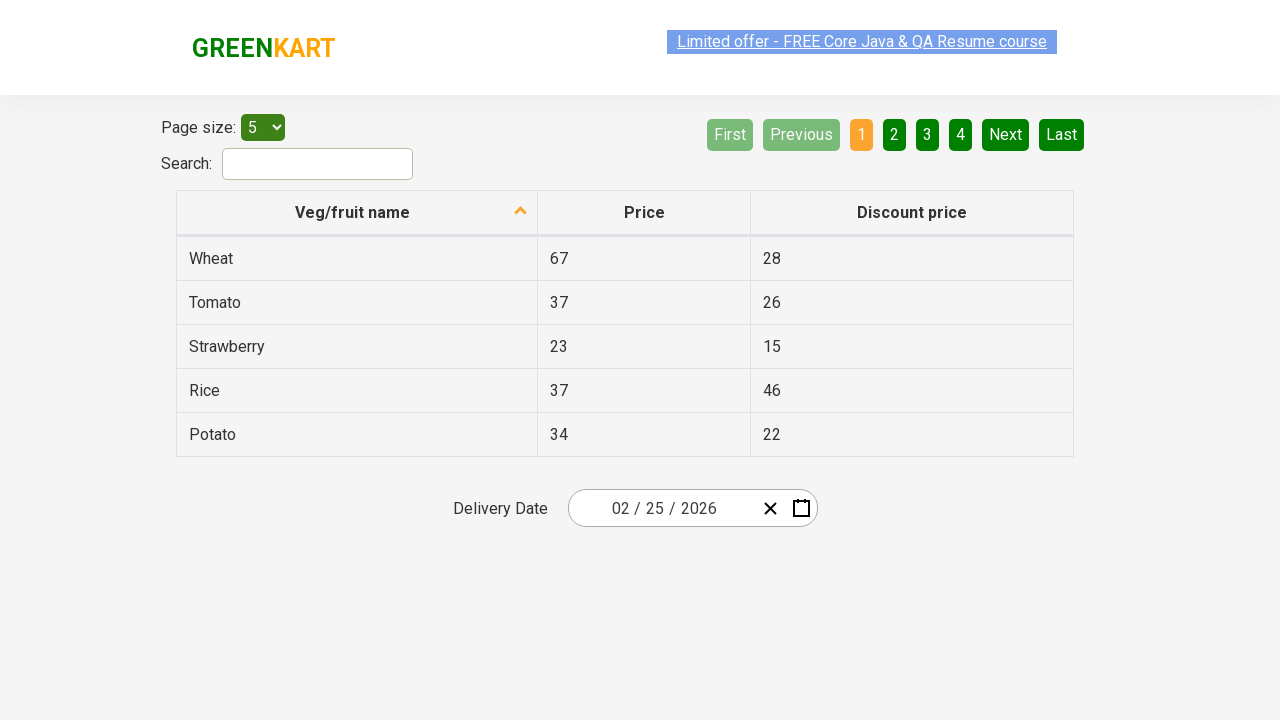

Clicked 'Veg/fruit name' column header to sort ascending at (357, 213) on xpath=//tr/th[1]
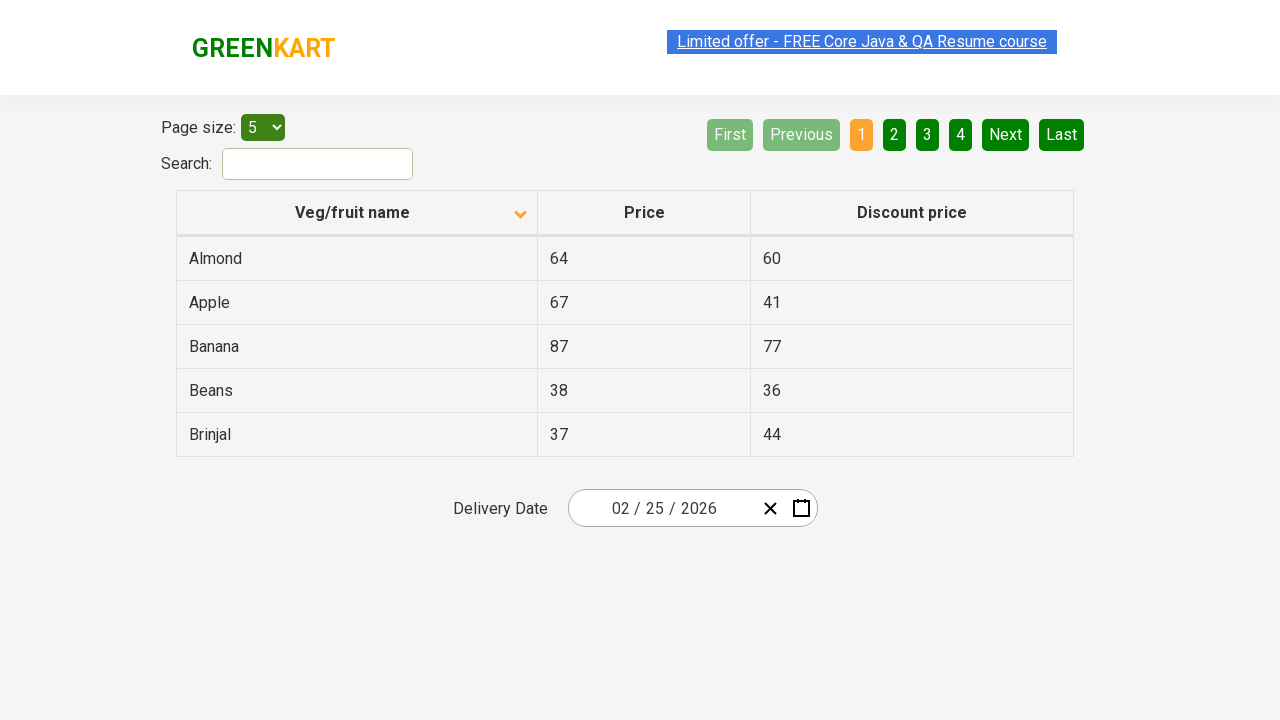

Waited for table to update after sorting ascending
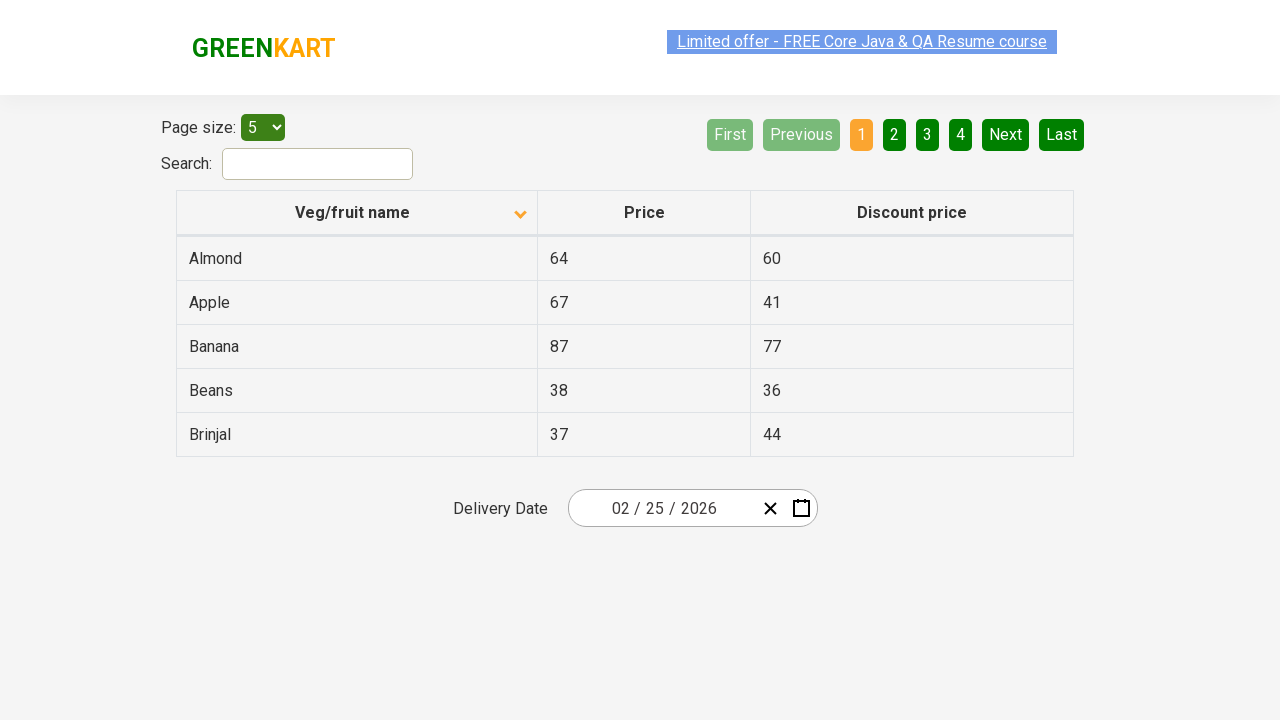

Retrieved vegetable/fruit names from first column in ascending order
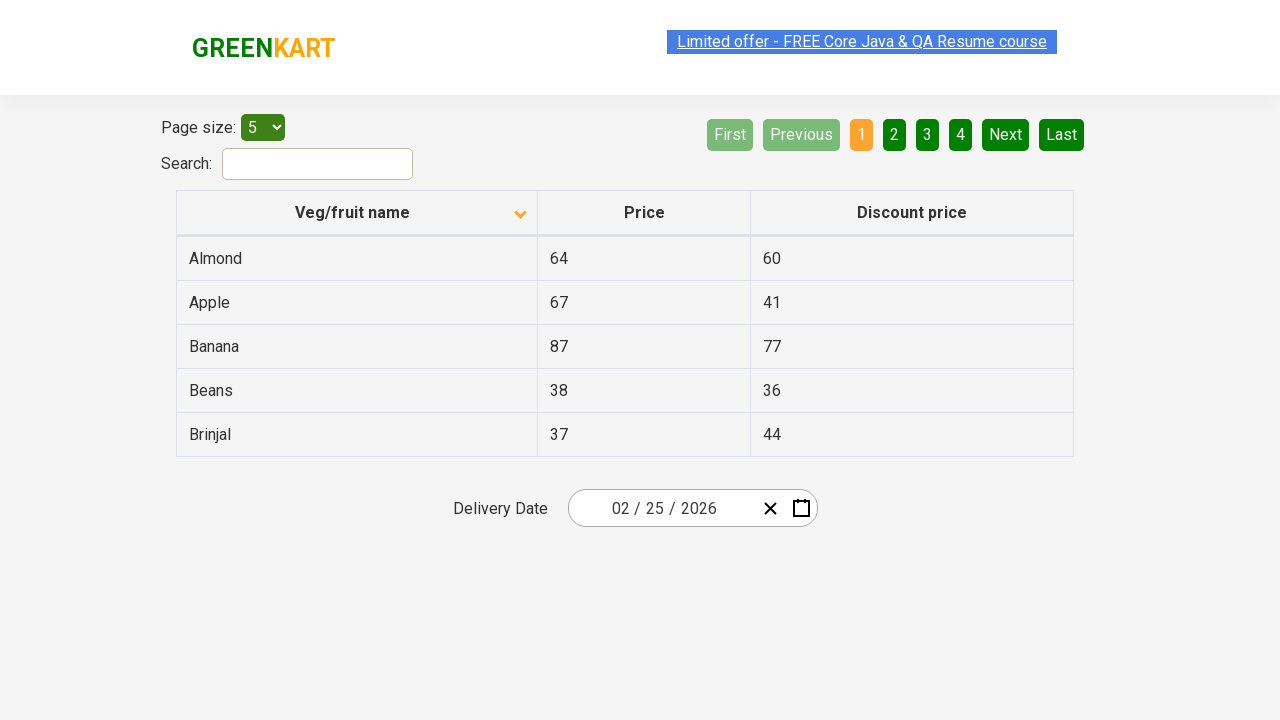

Clicked 'Veg/fruit name' column header again to sort descending at (357, 213) on xpath=//tr/th[1]
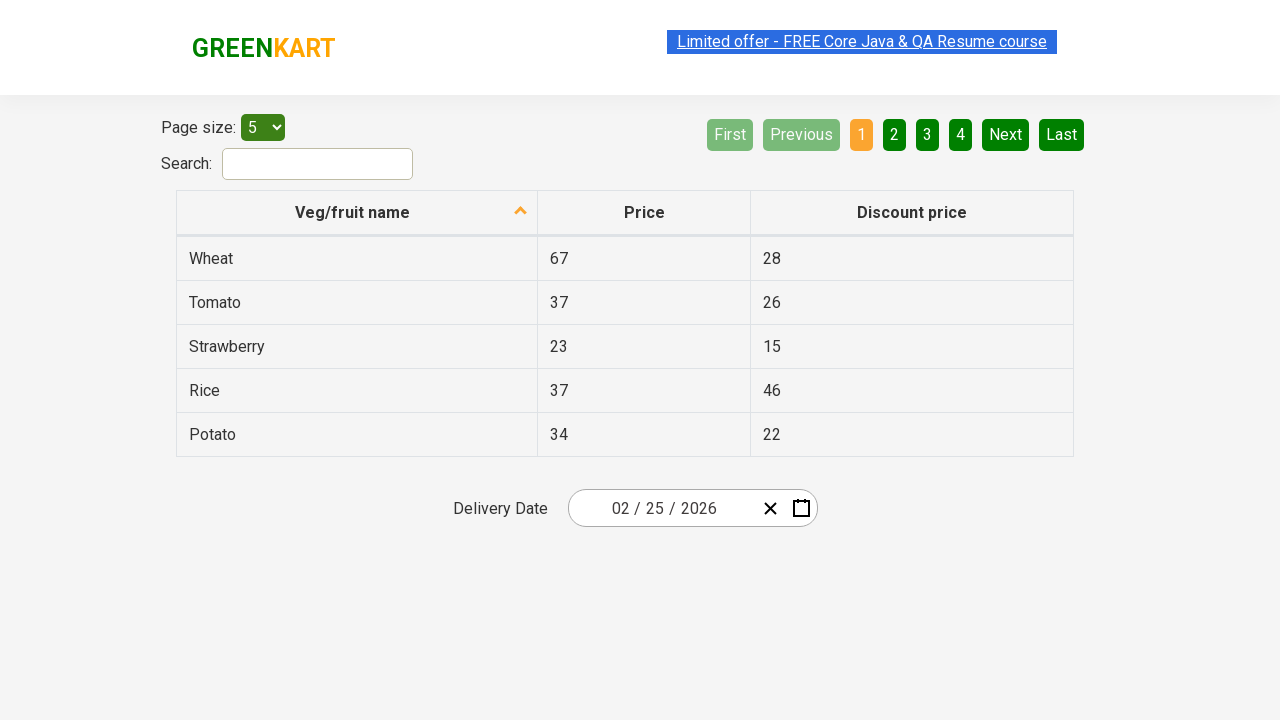

Waited for table to update after sorting descending
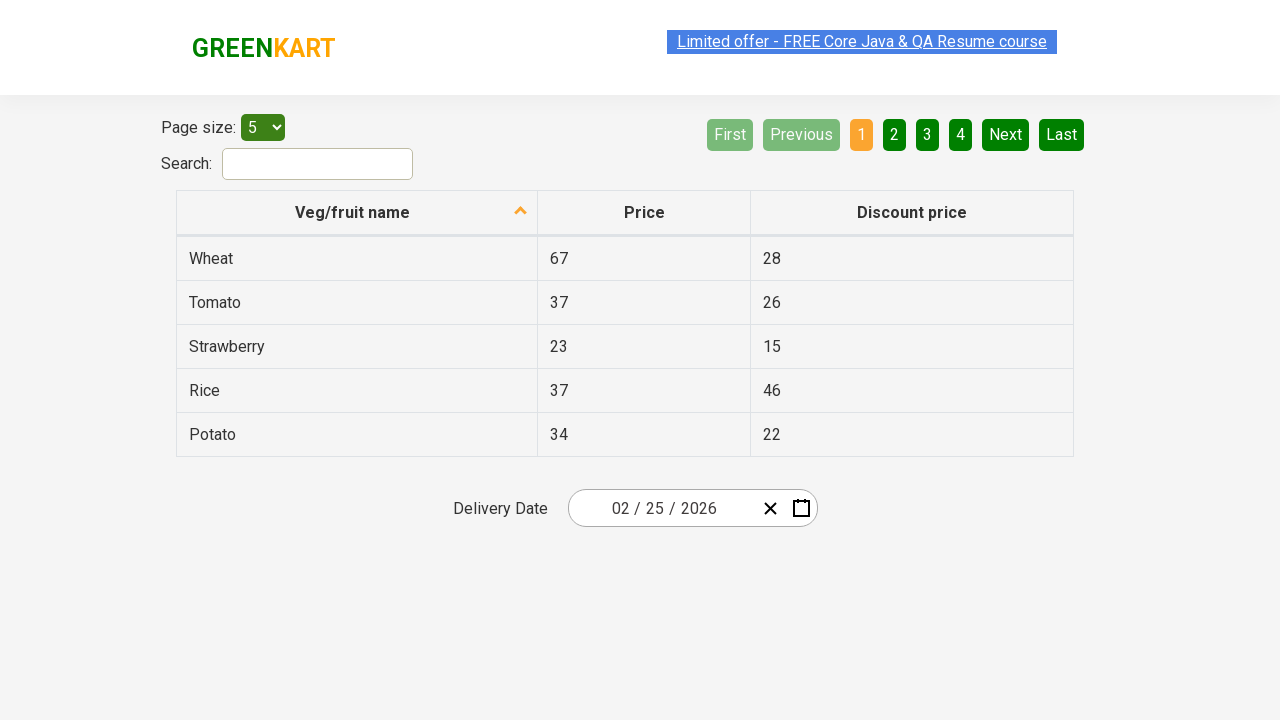

Retrieved vegetable/fruit names from first column in descending order
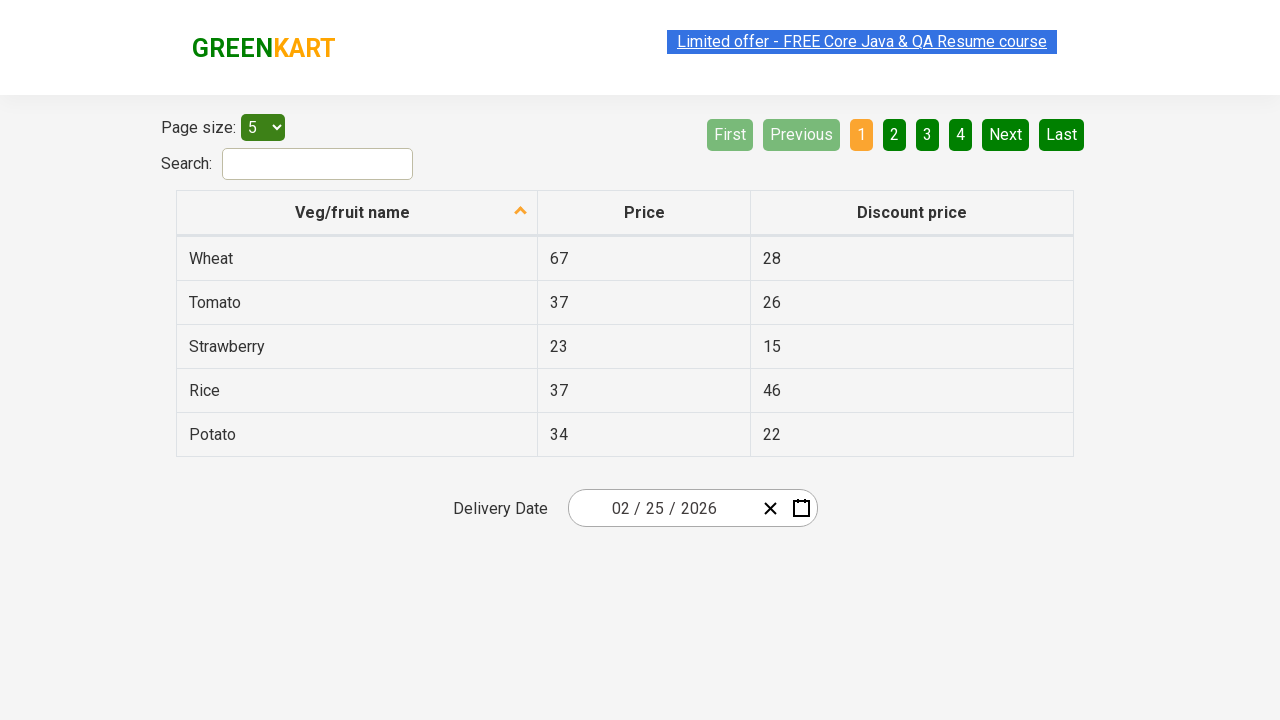

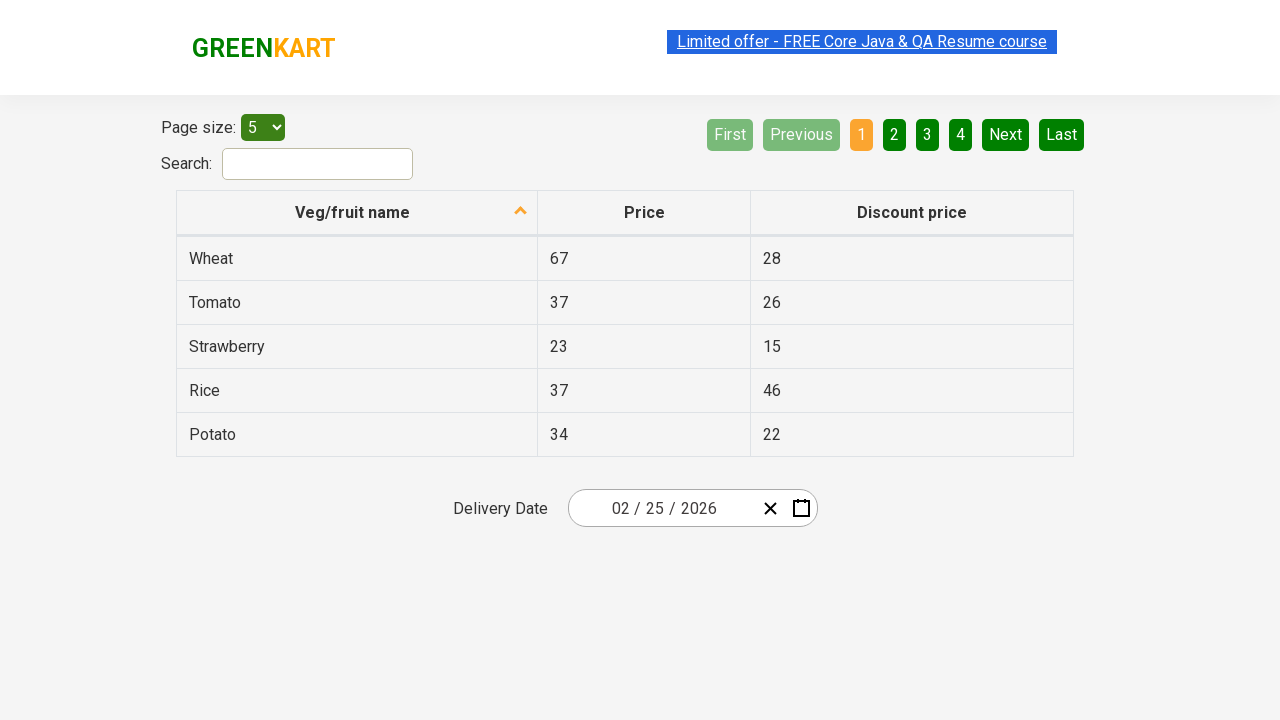